Tests a student registration form by filling in personal details (name, email, gender, phone, date of birth, subjects, hobbies, address, state/city), uploading a picture, submitting the form, and verifying the submitted data in the confirmation modal.

Starting URL: https://demoqa.com/automation-practice-form

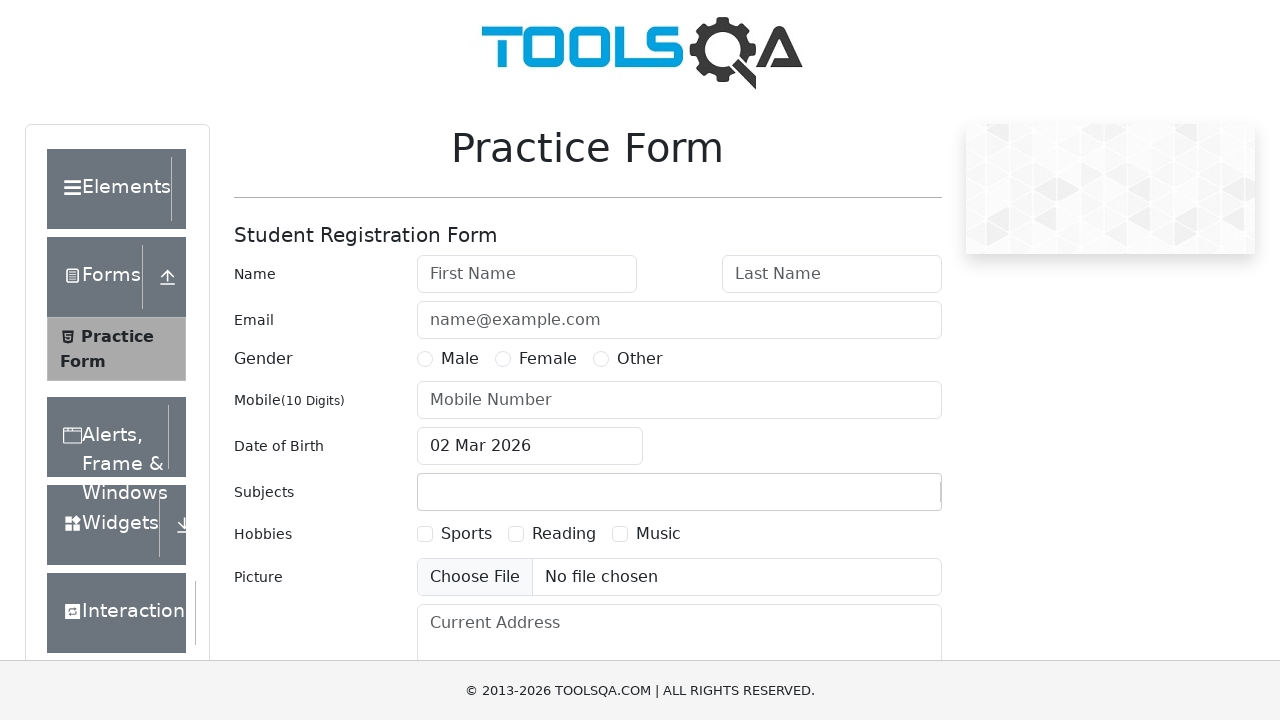

Removed fixed banner element from page
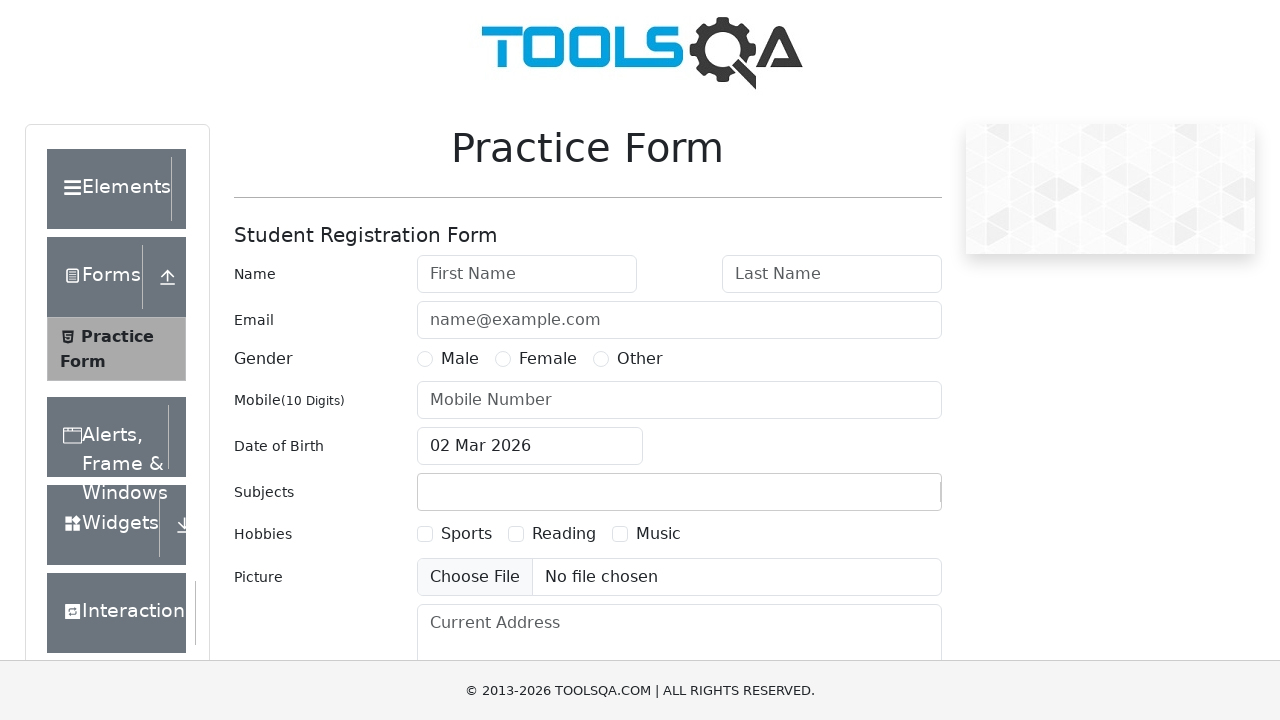

Removed footer element from page
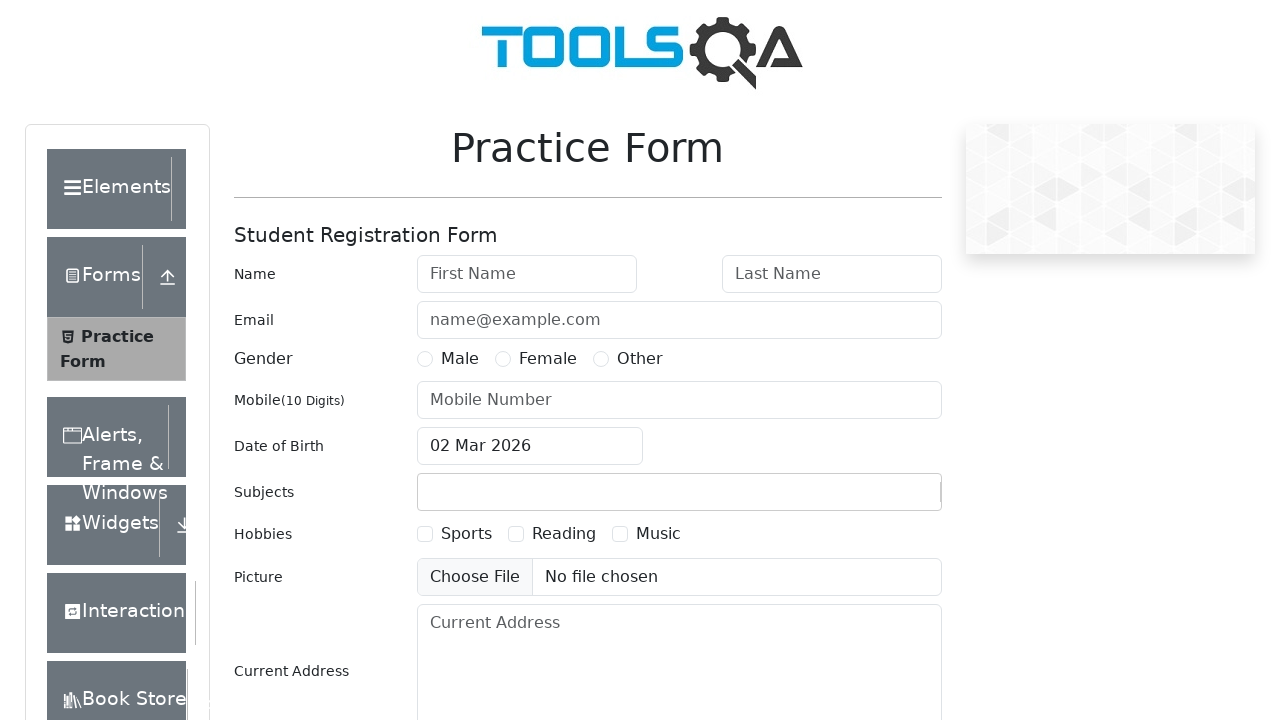

Filled first name field with 'John' on #firstName
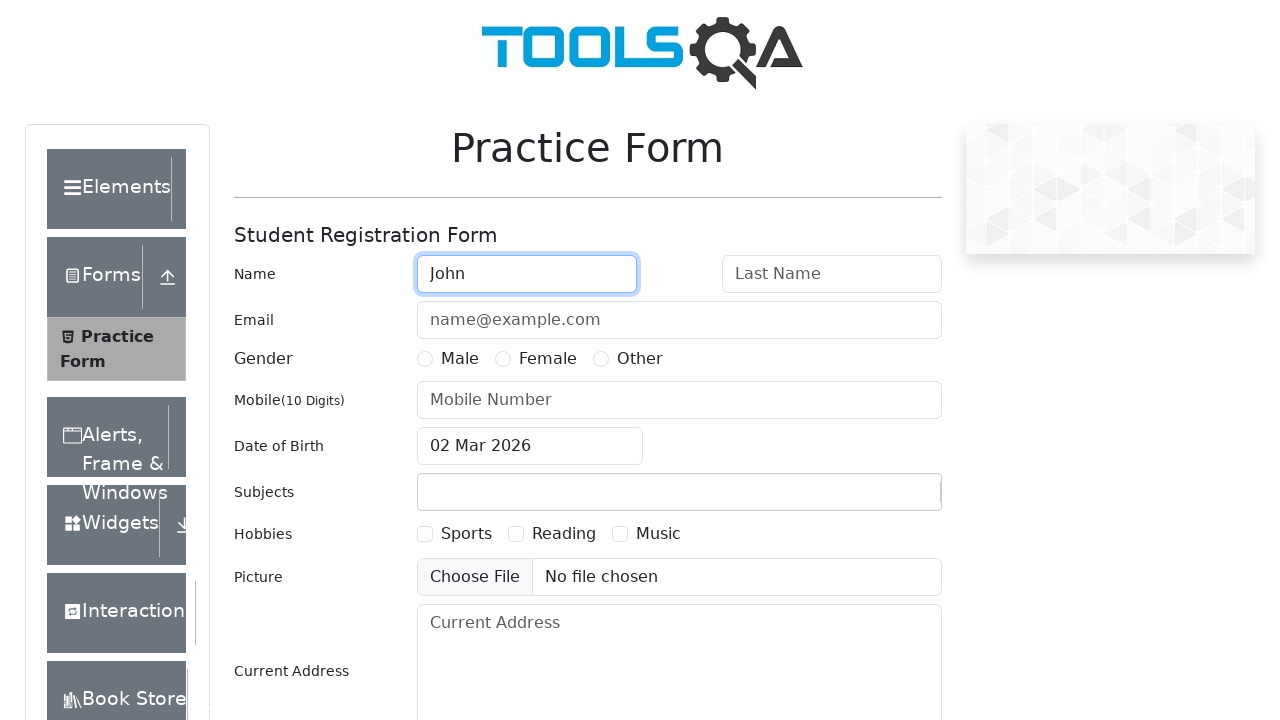

Filled last name field with 'Doe' on #lastName
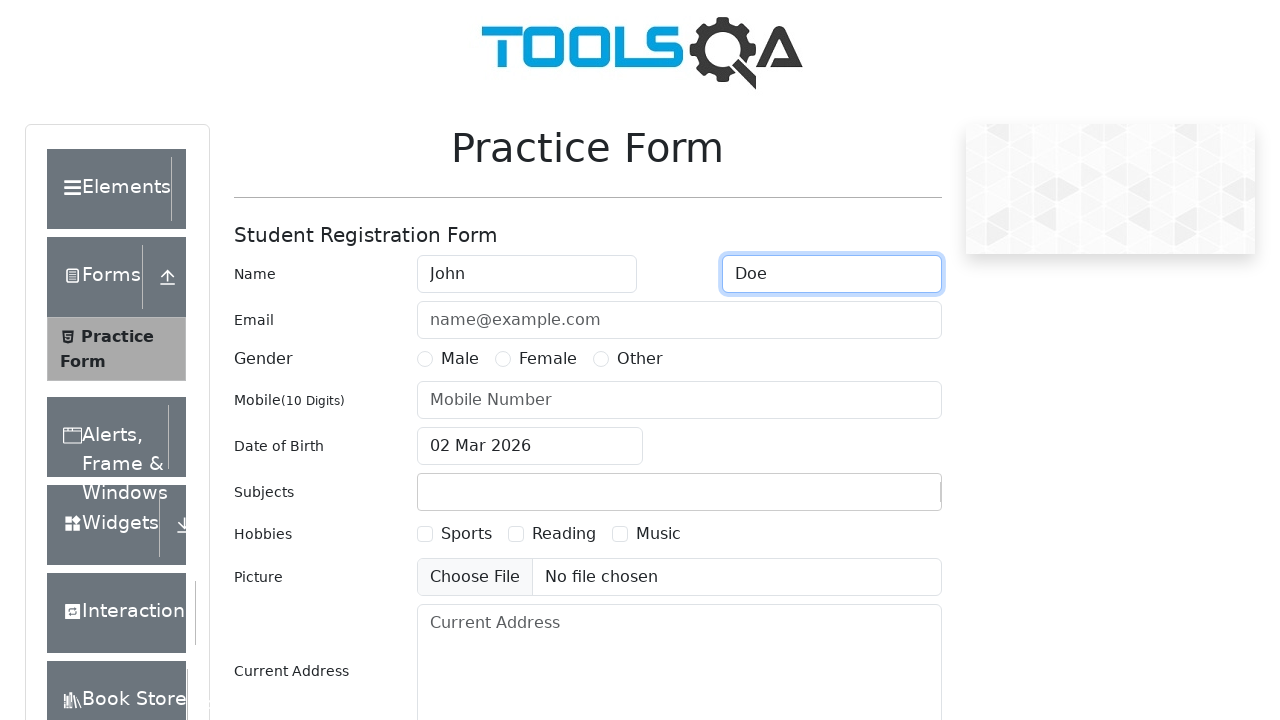

Filled email field with 'johnDoe@gmail.com' on #userEmail
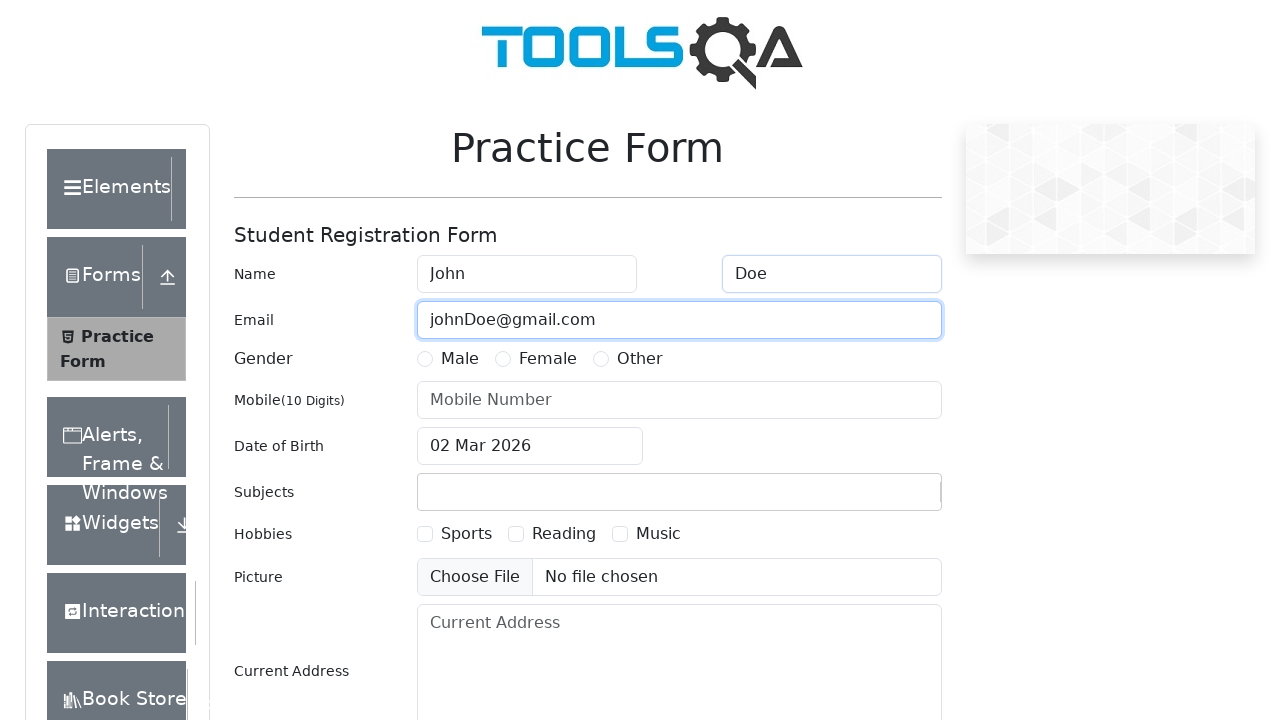

Selected Female gender option at (548, 359) on #genterWrapper >> text=Female
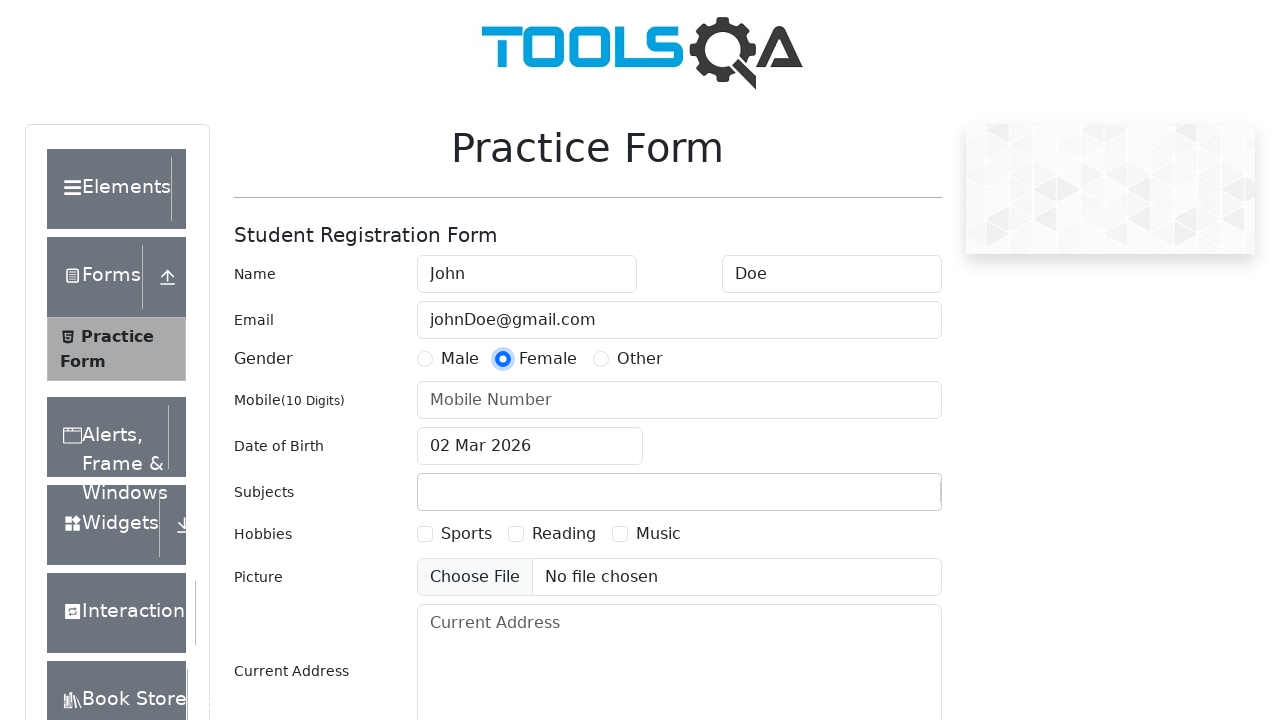

Filled phone number field with '8900000000' on #userNumber
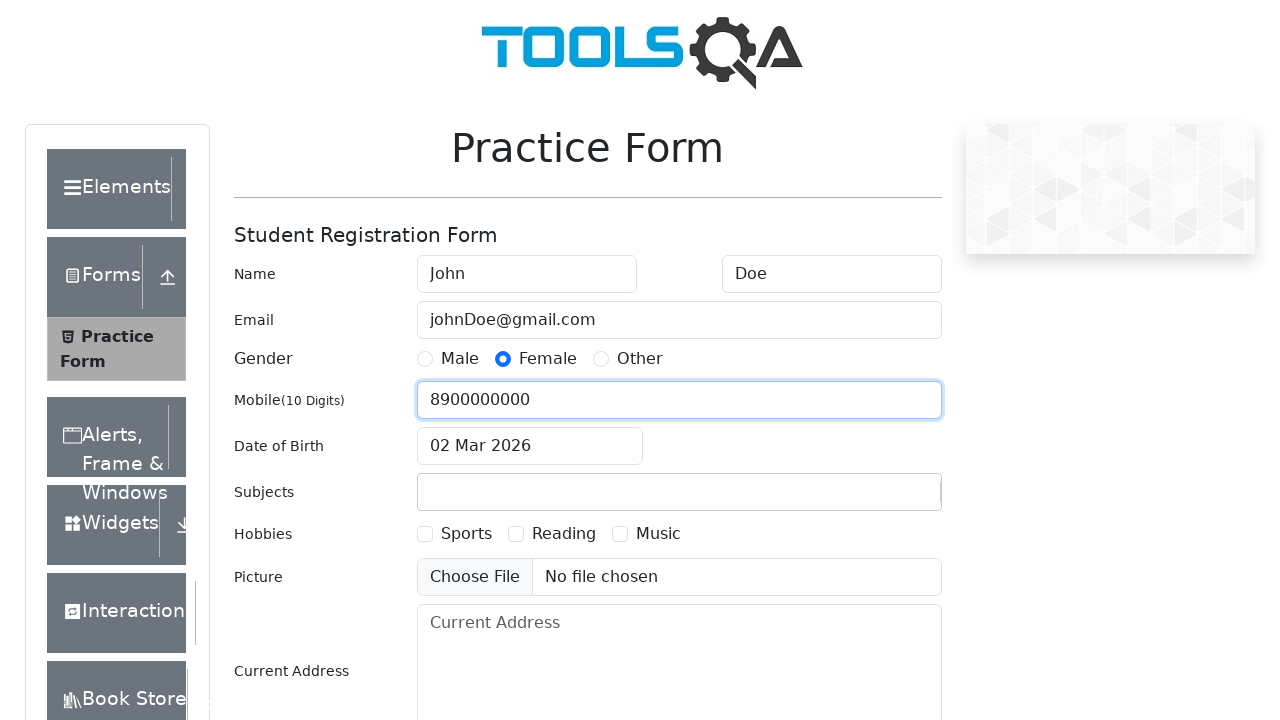

Clicked date of birth input to open date picker at (530, 446) on #dateOfBirthInput
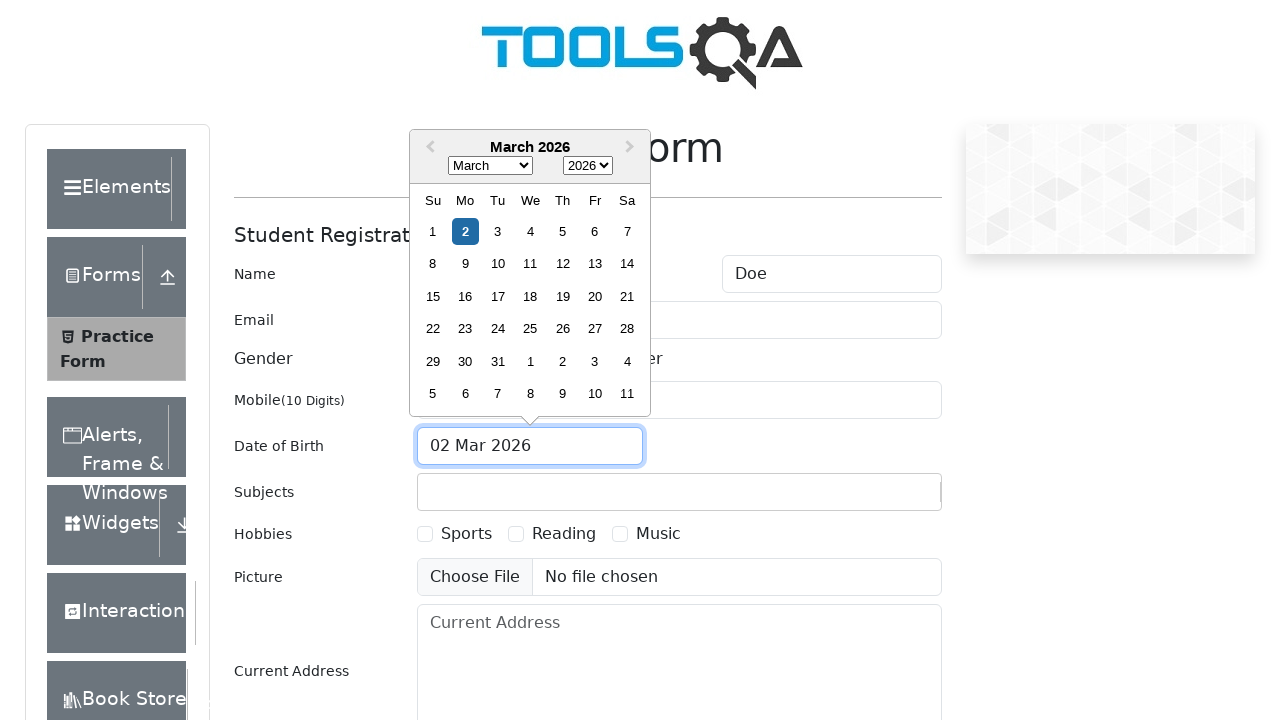

Selected May as the month in date picker on .react-datepicker__month-select
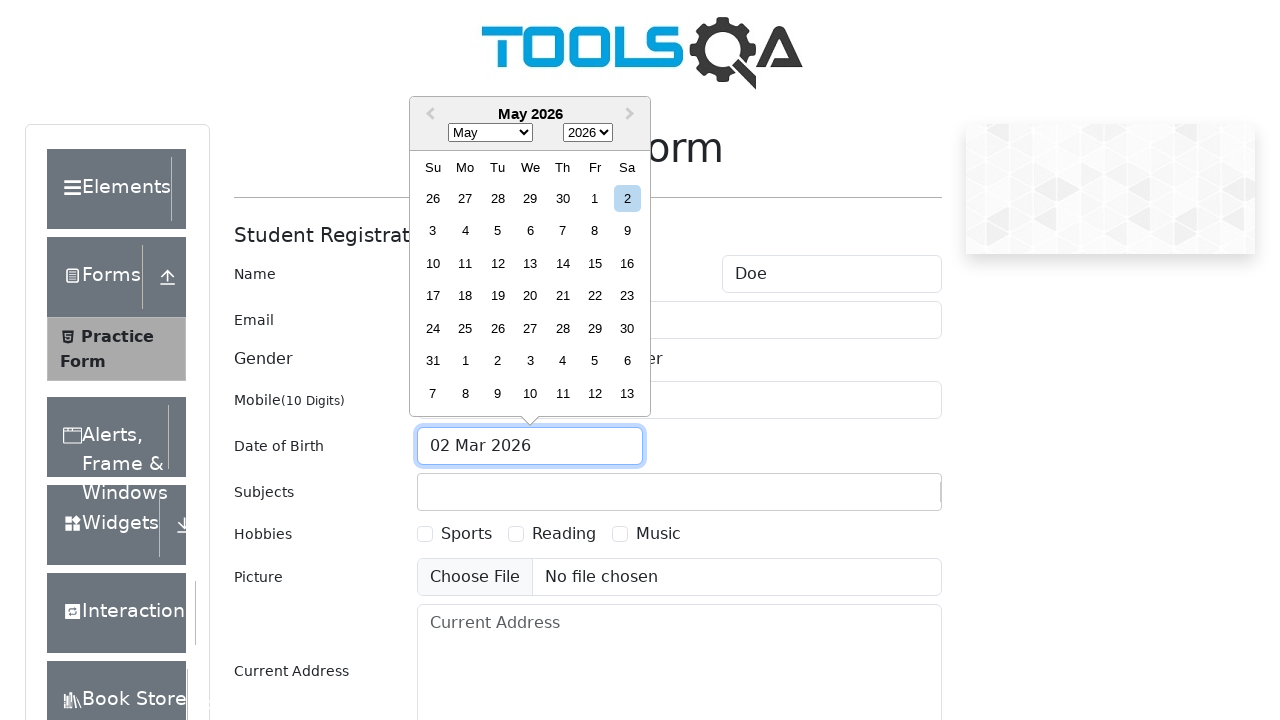

Selected 1993 as the year in date picker on .react-datepicker__year-select
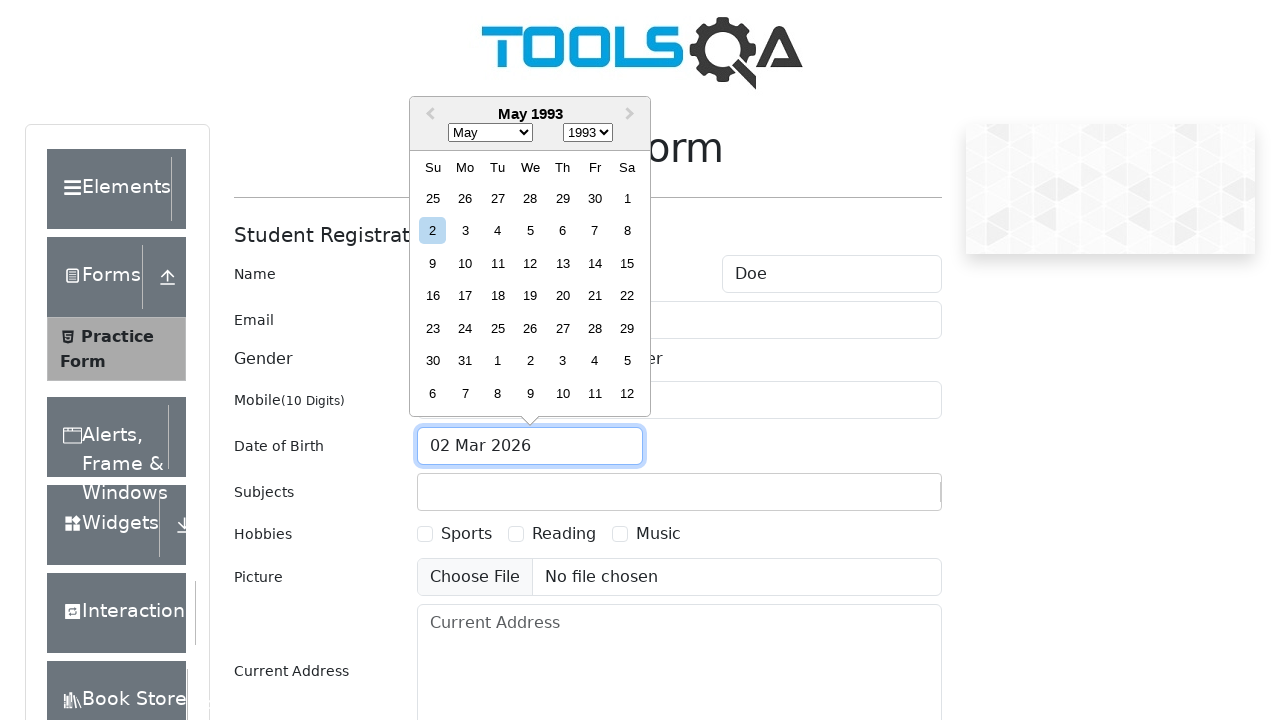

Selected 18th day in date picker at (498, 296) on .react-datepicker__day:not(.react-datepicker__day--outside-month) >> internal:ha
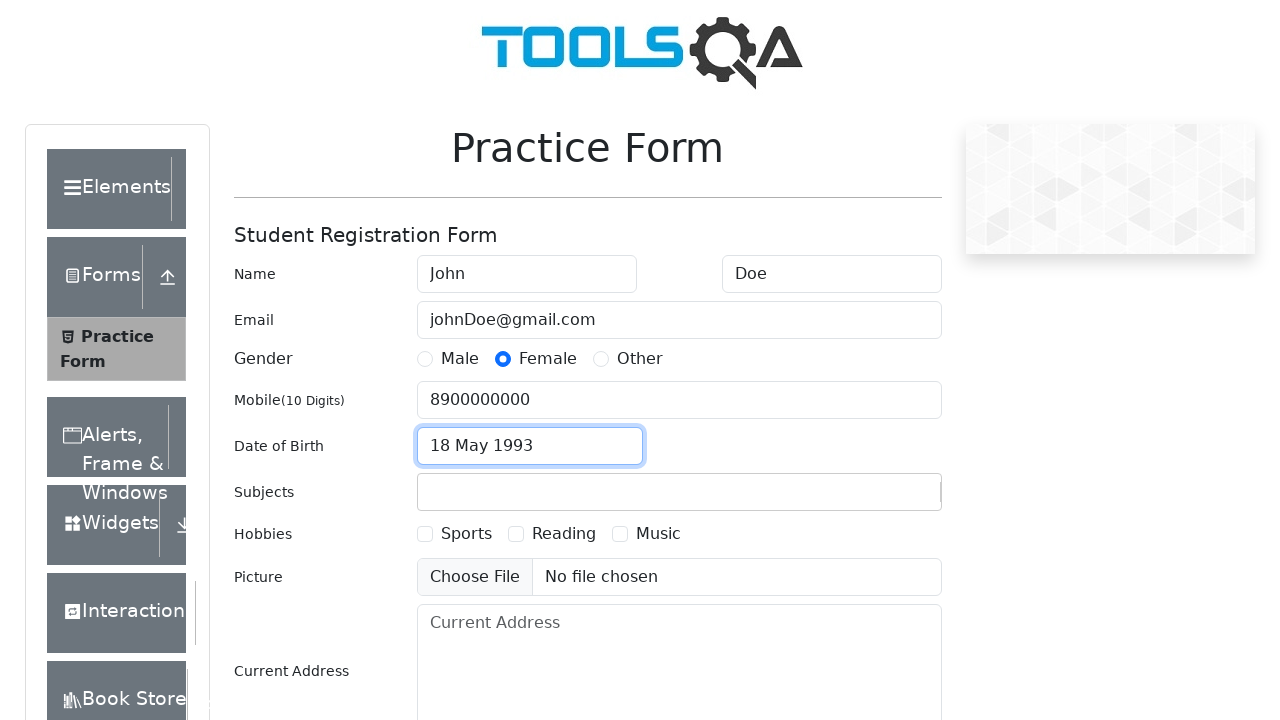

Filled subjects input field with 'Arts' on #userForm #subjectsInput
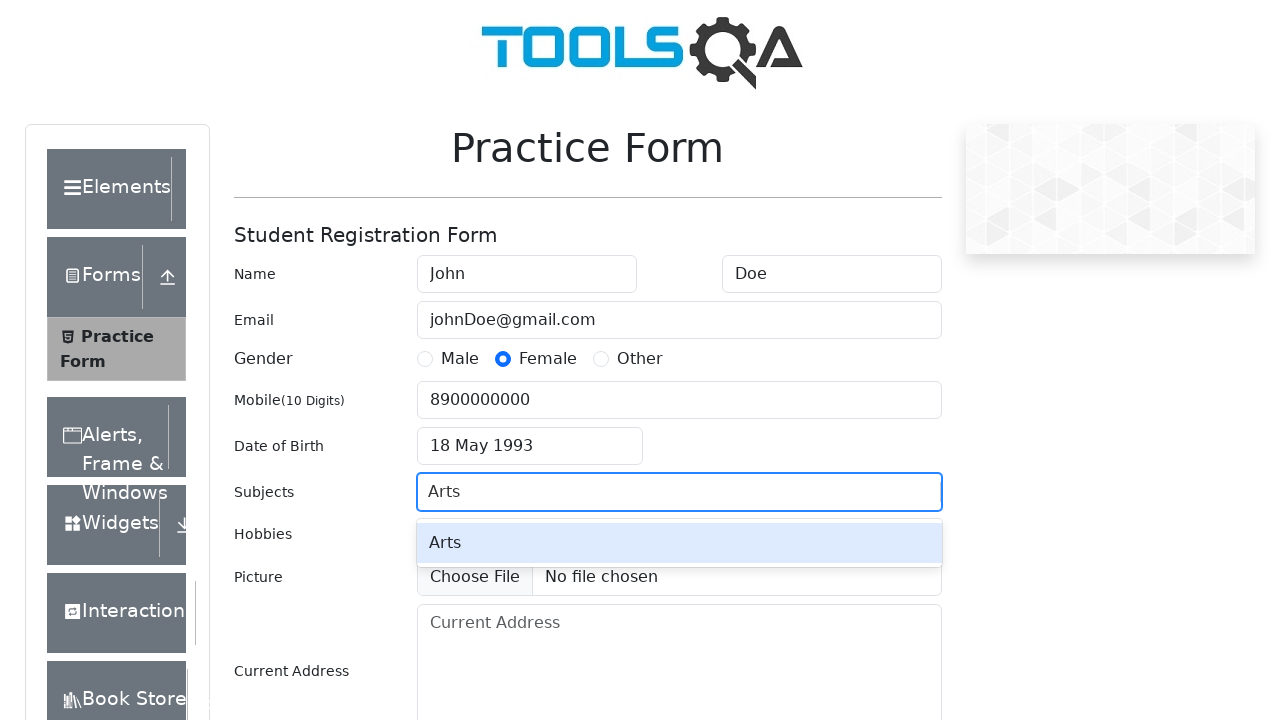

Clicked subjects autocomplete menu option at (679, 543) on #userForm .subjects-auto-complete__menu
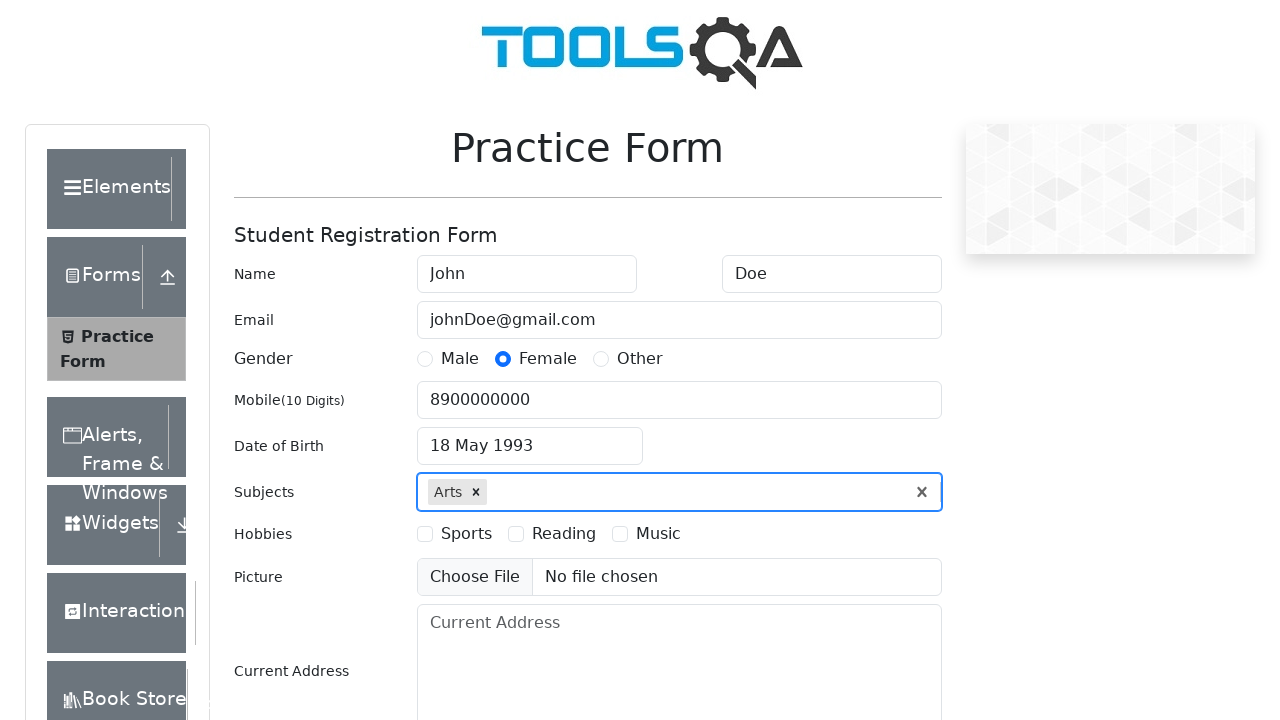

Selected Sports hobby at (466, 534) on #hobbiesWrapper >> text=Sports
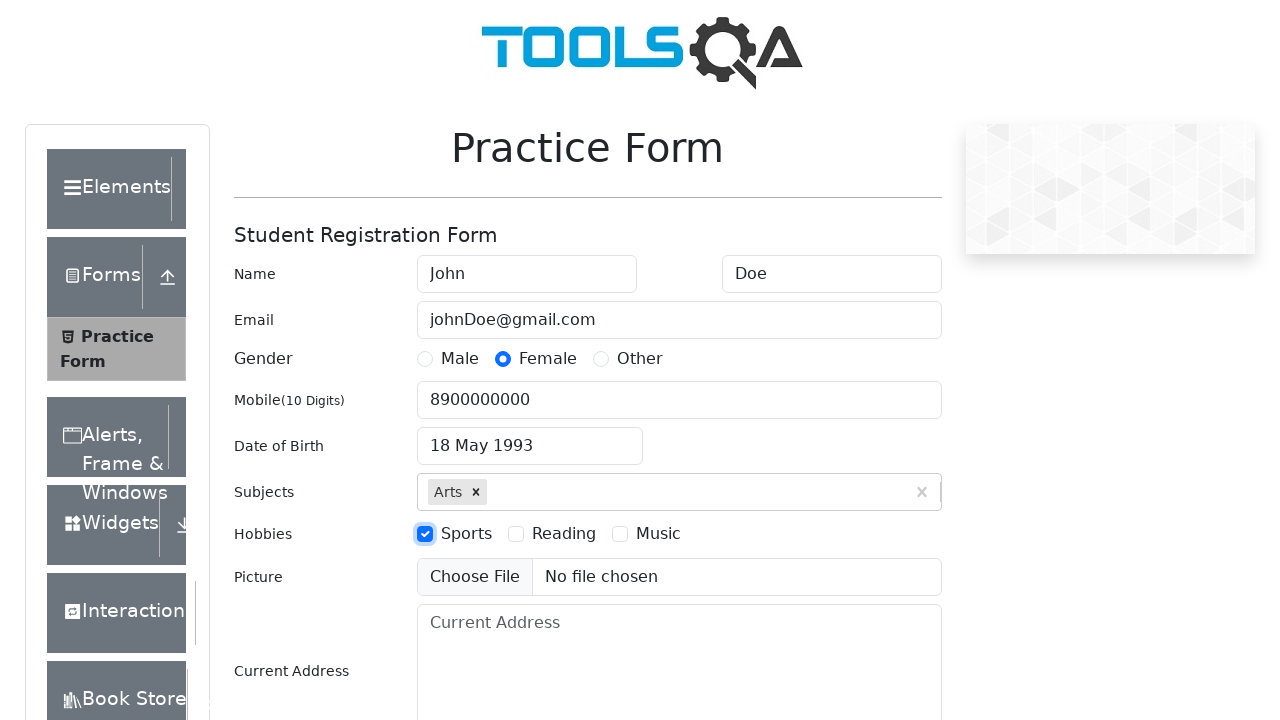

Selected Reading hobby at (564, 534) on #hobbiesWrapper >> text=Reading
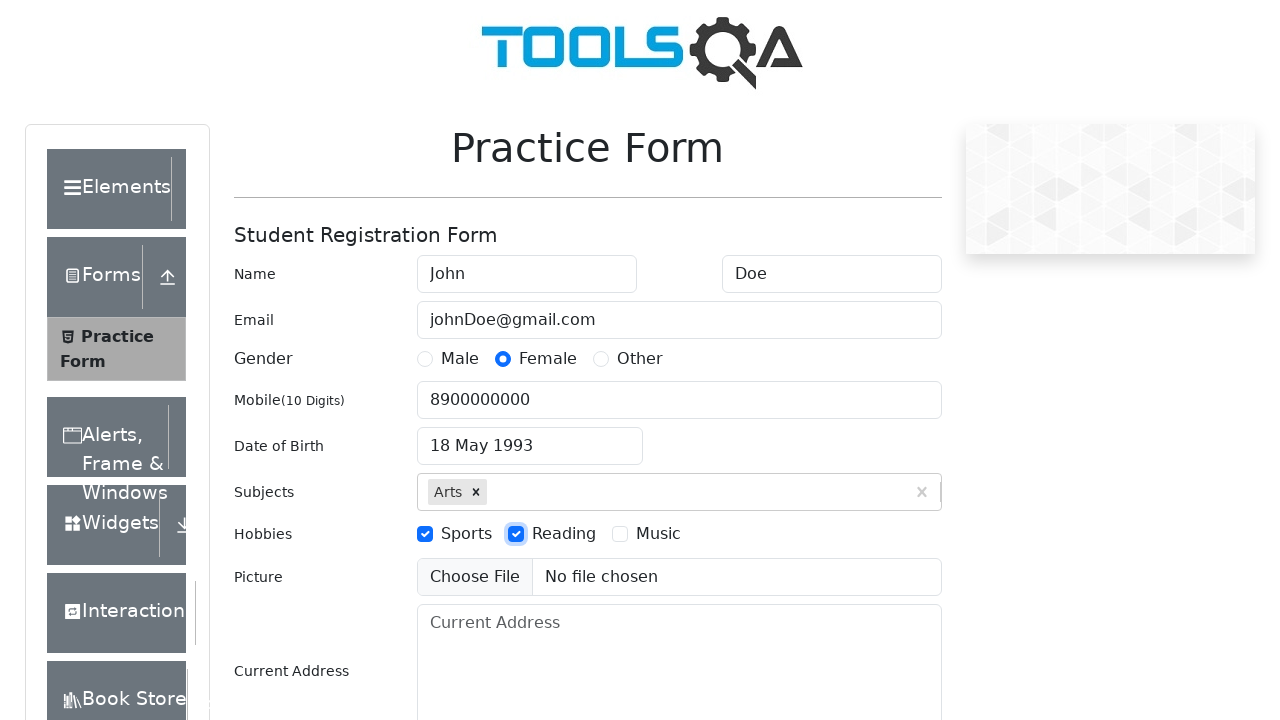

Filled current address field with 'USA' on #currentAddress
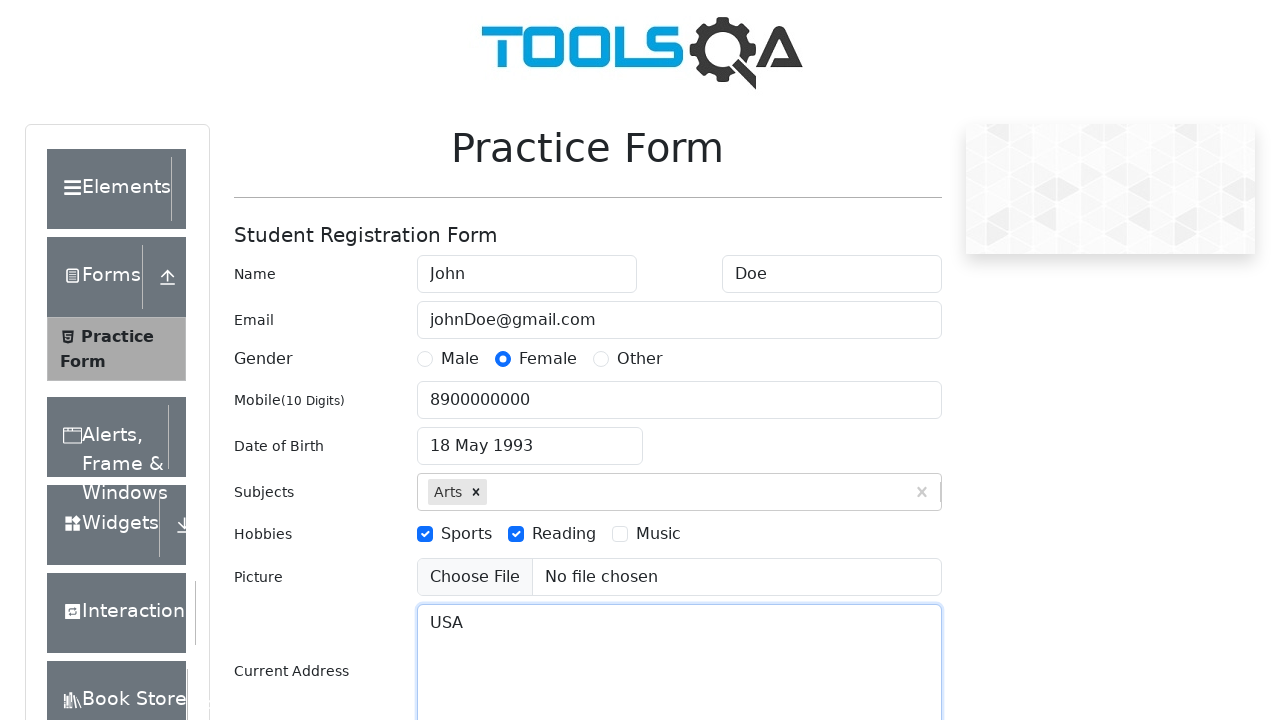

Filled state selector with 'Uttar Pradesh' on #react-select-3-input
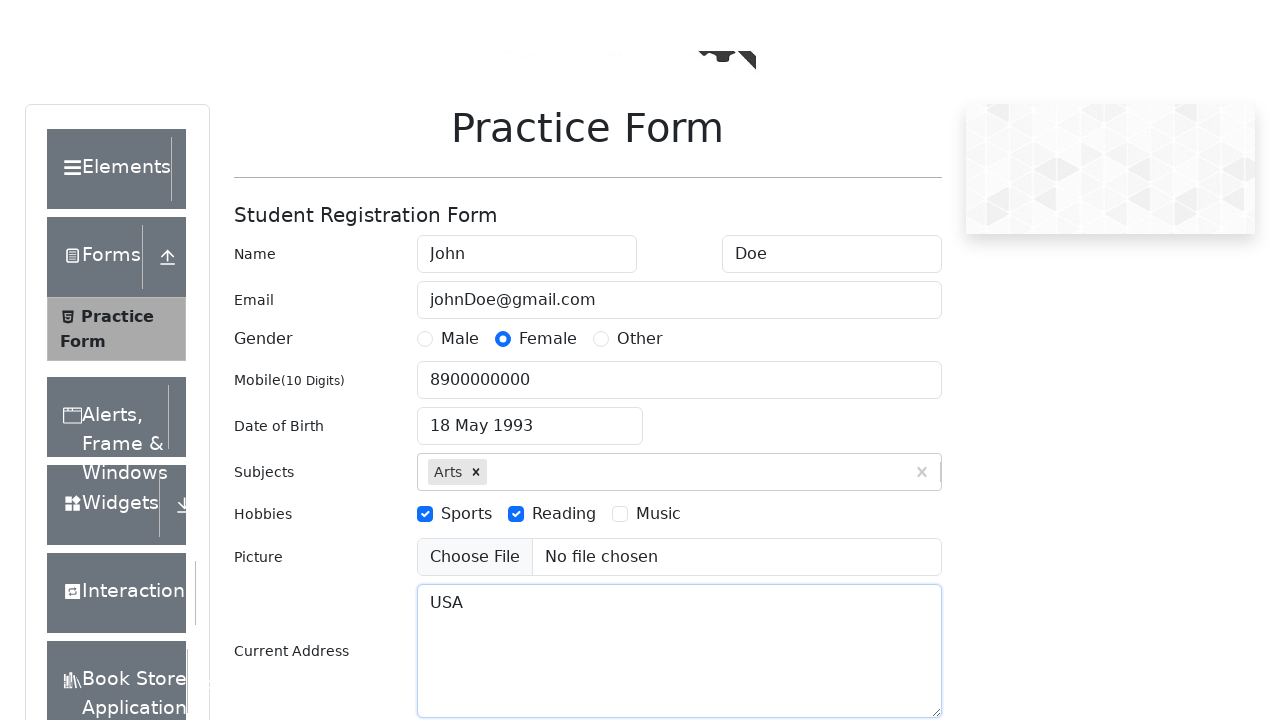

Pressed Enter to confirm state selection on #react-select-3-input
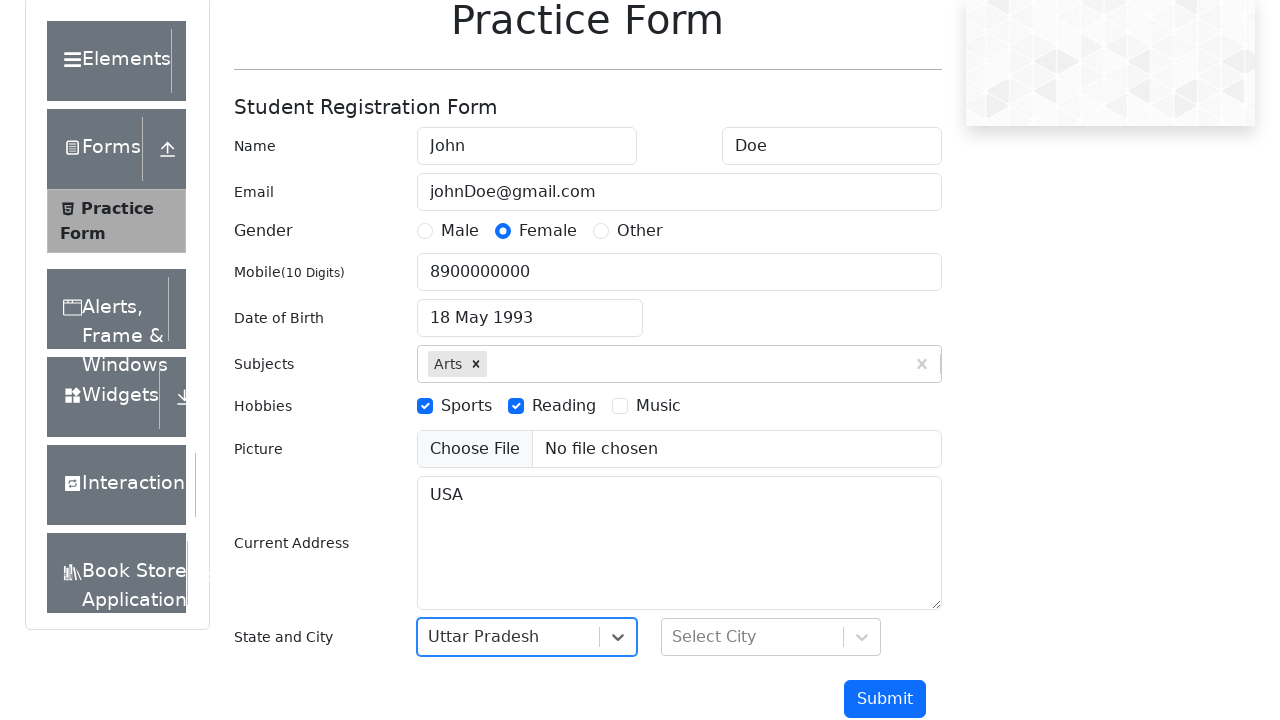

Filled city selector with 'Lucknow' on #react-select-4-input
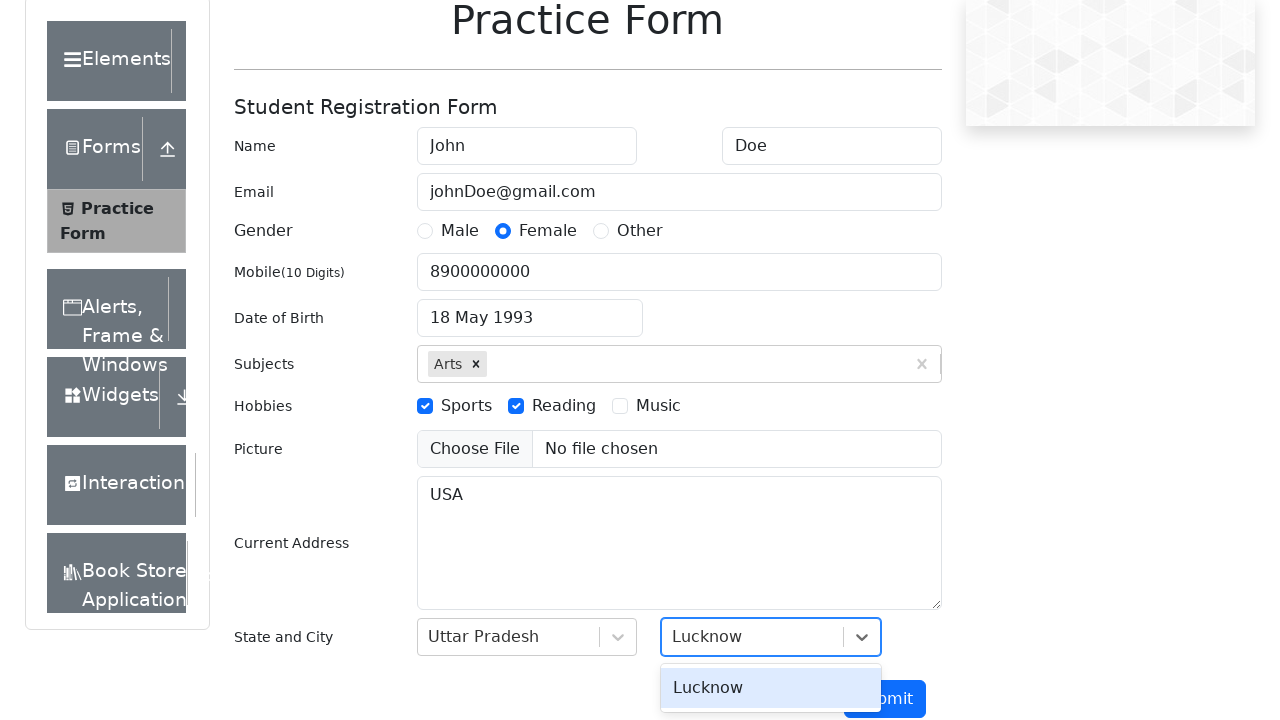

Pressed Enter to confirm city selection on #react-select-4-input
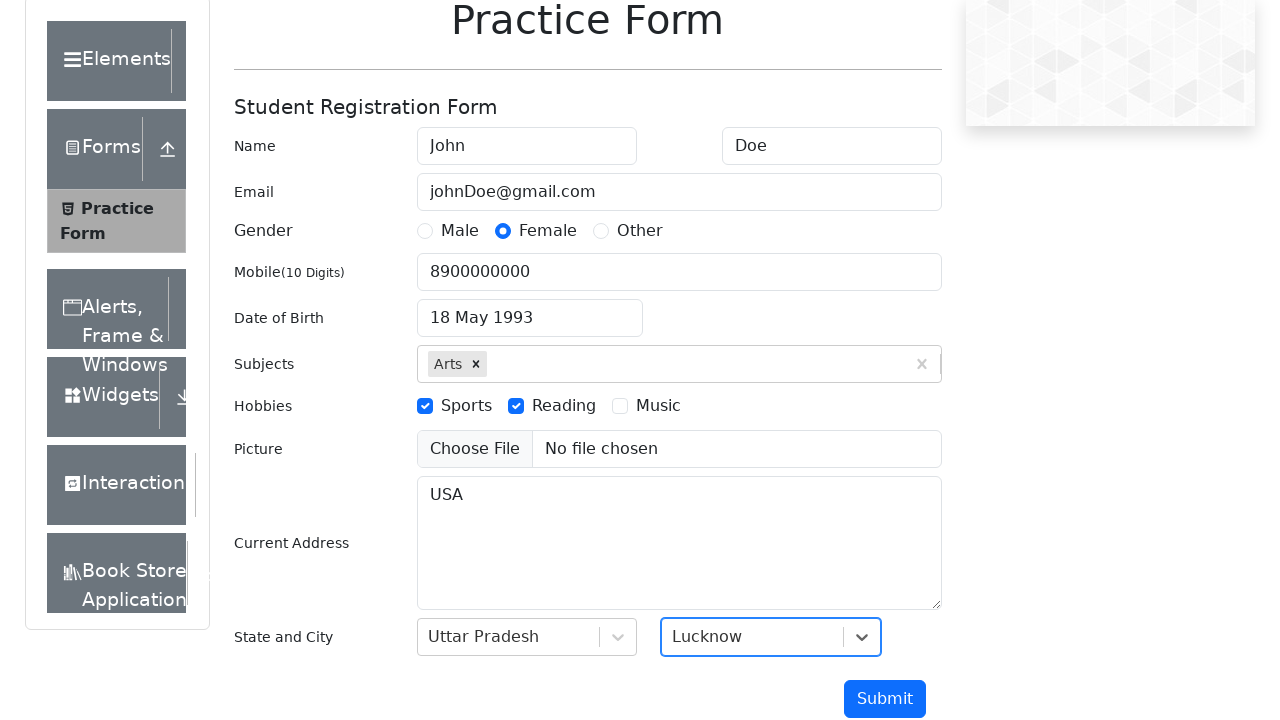

Clicked submit button to submit the form at (885, 699) on #submit
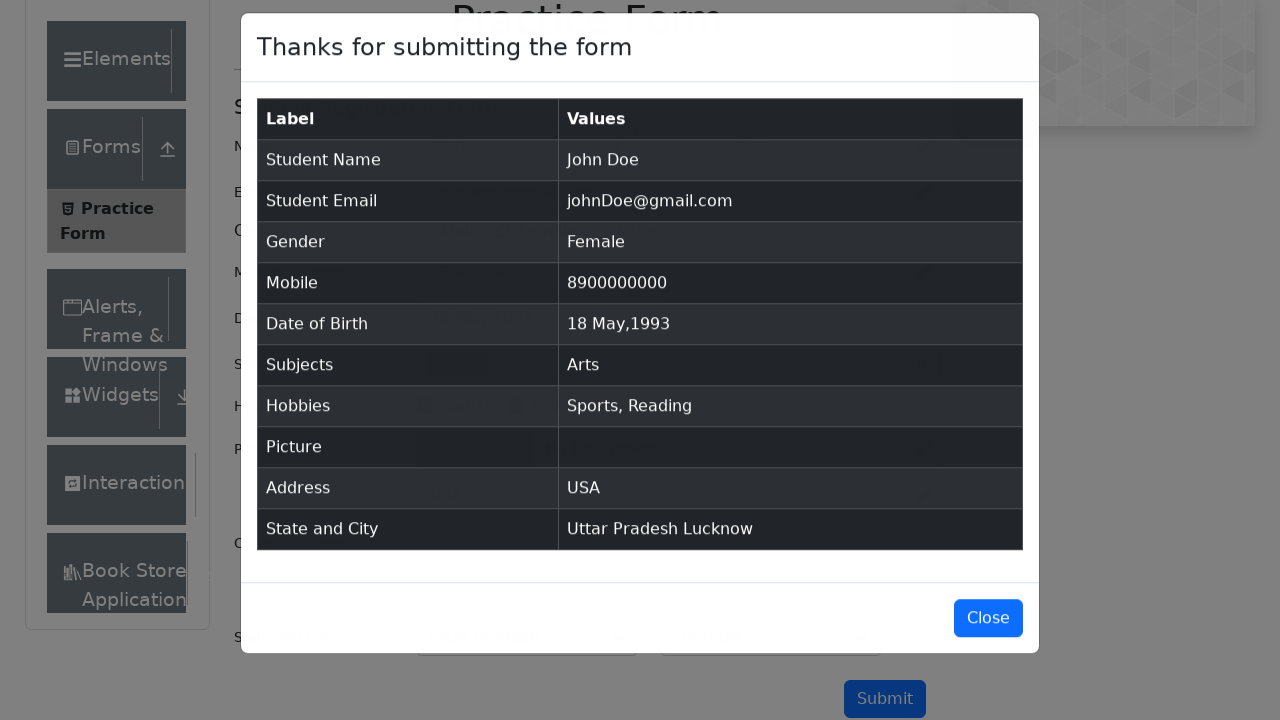

Confirmation modal appeared and loaded
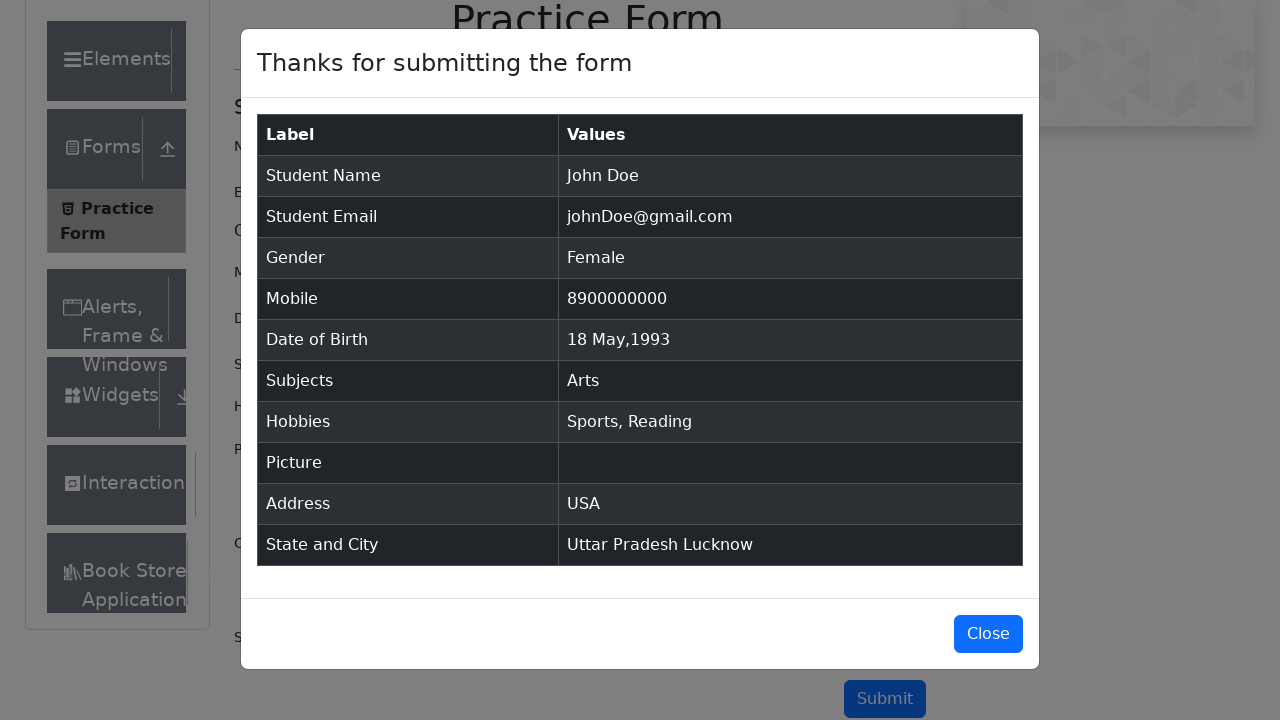

Verified confirmation modal title text
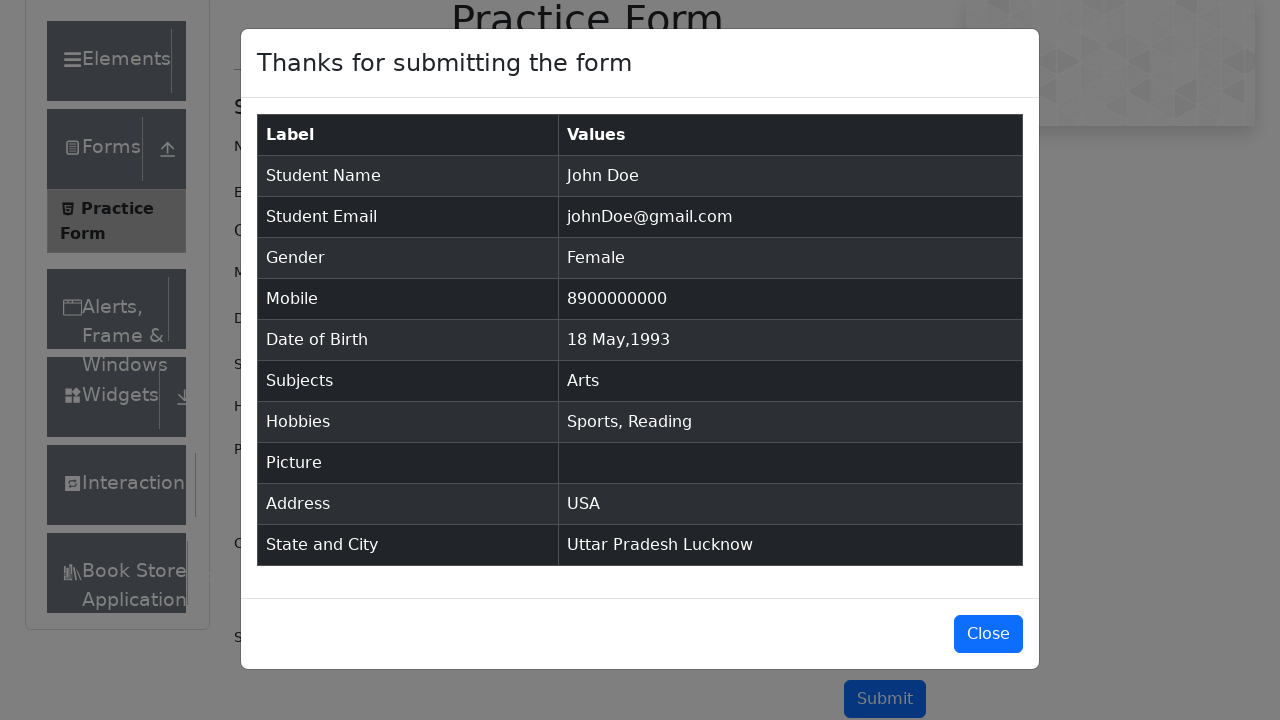

Verified student name 'John Doe' in results table
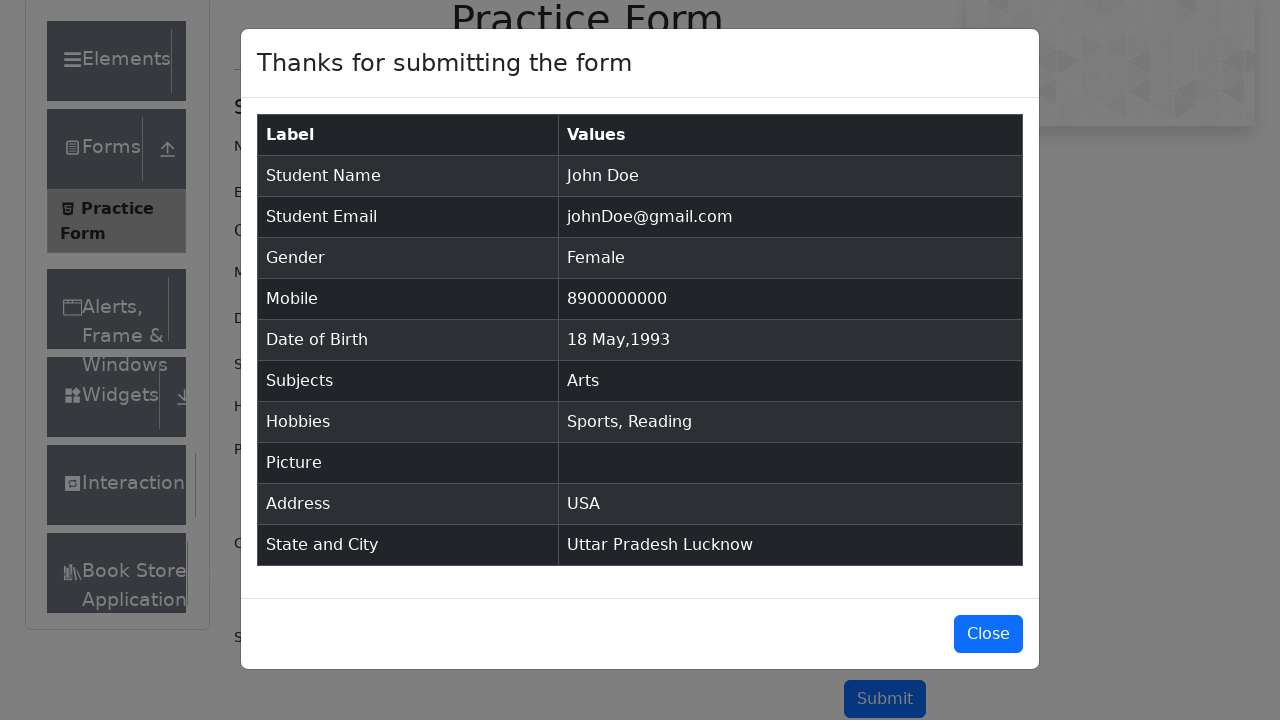

Verified student email 'johnDoe@gmail.com' in results table
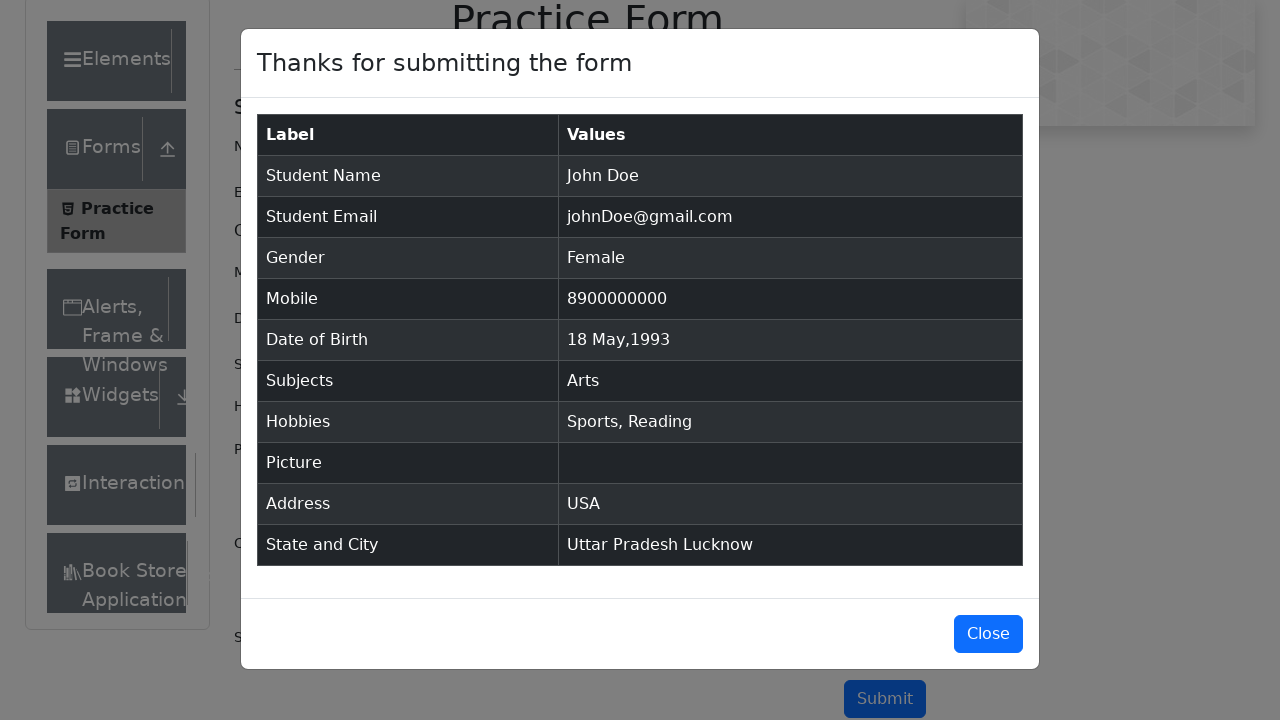

Verified gender 'Female' in results table
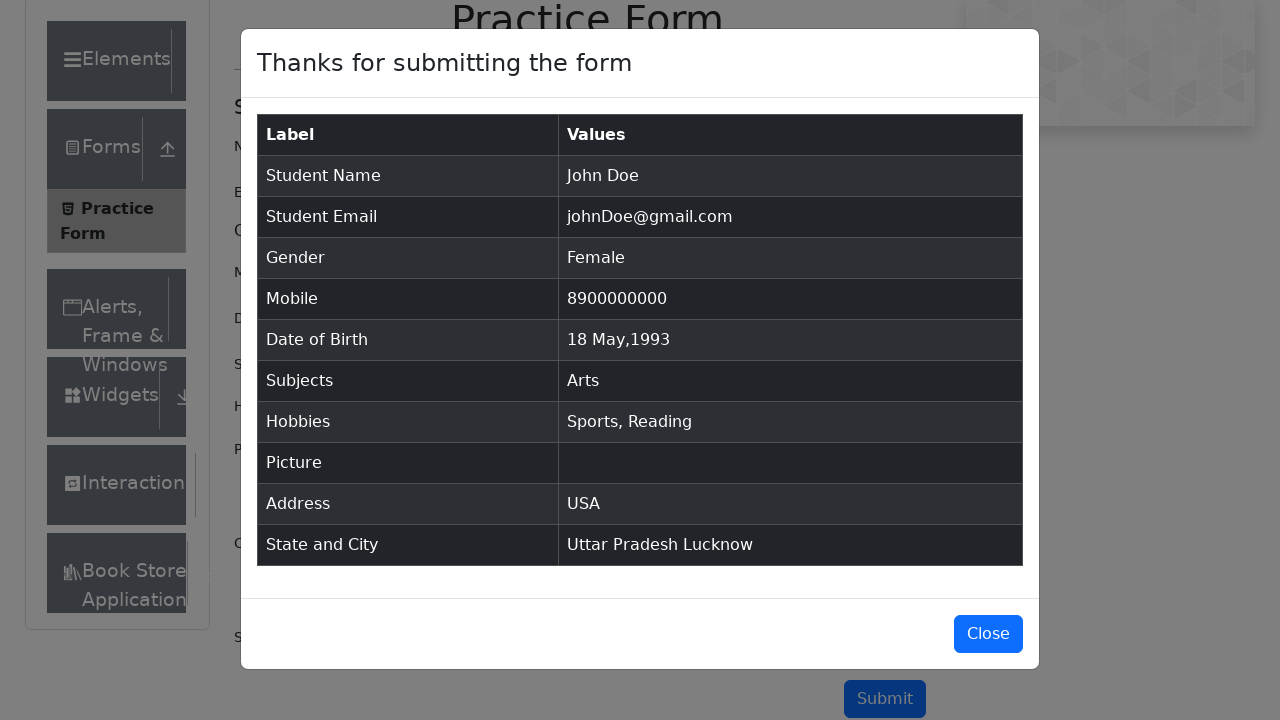

Verified mobile number '8900000000' in results table
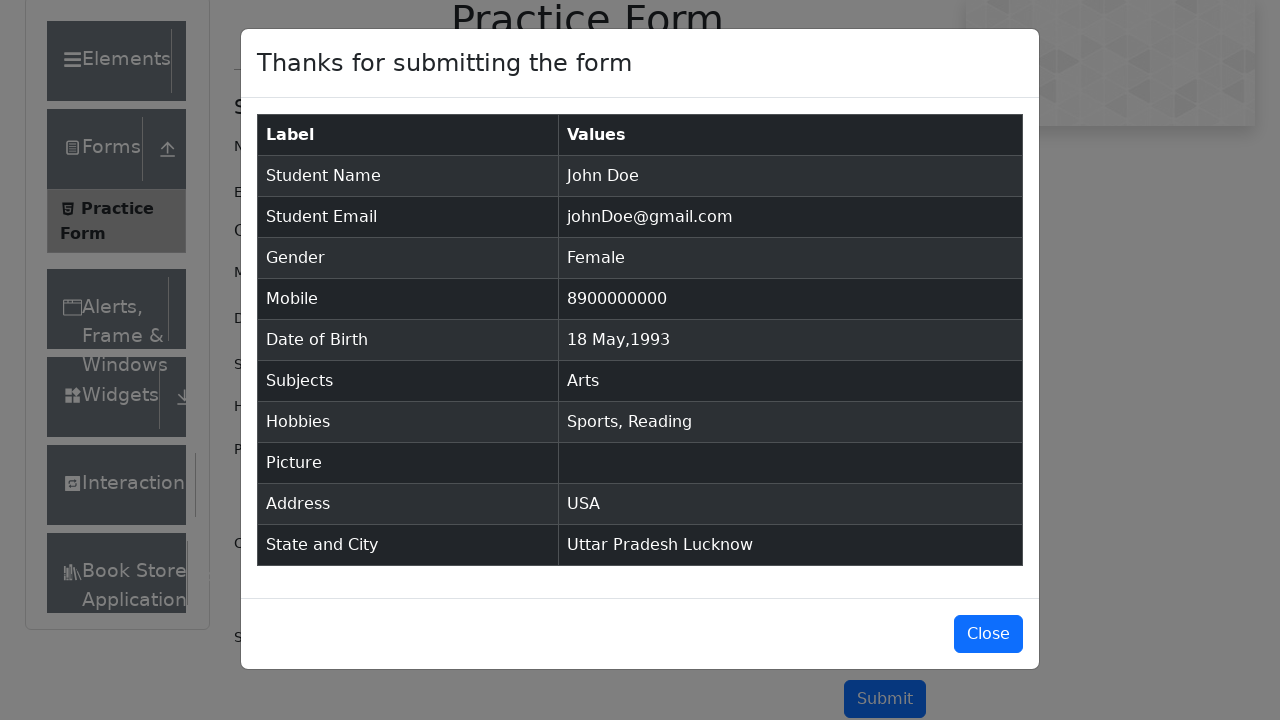

Verified date of birth '18 May,1993' in results table
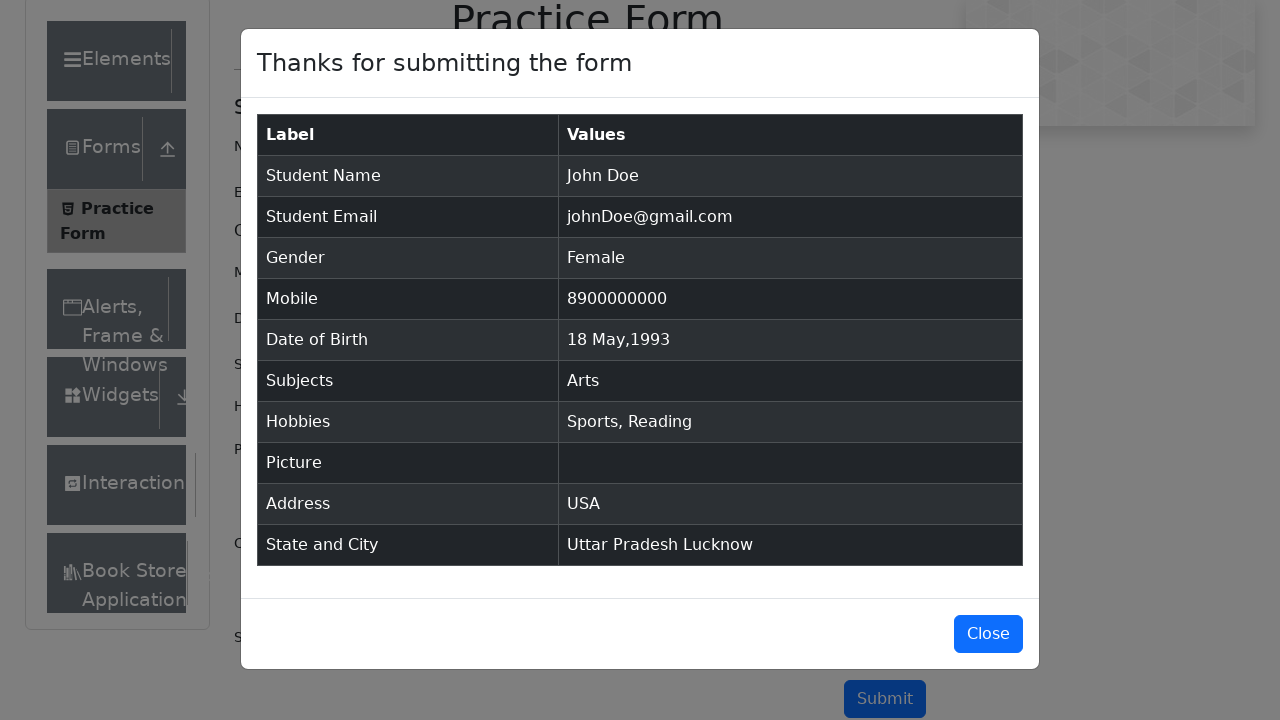

Verified subject 'Arts' in results table
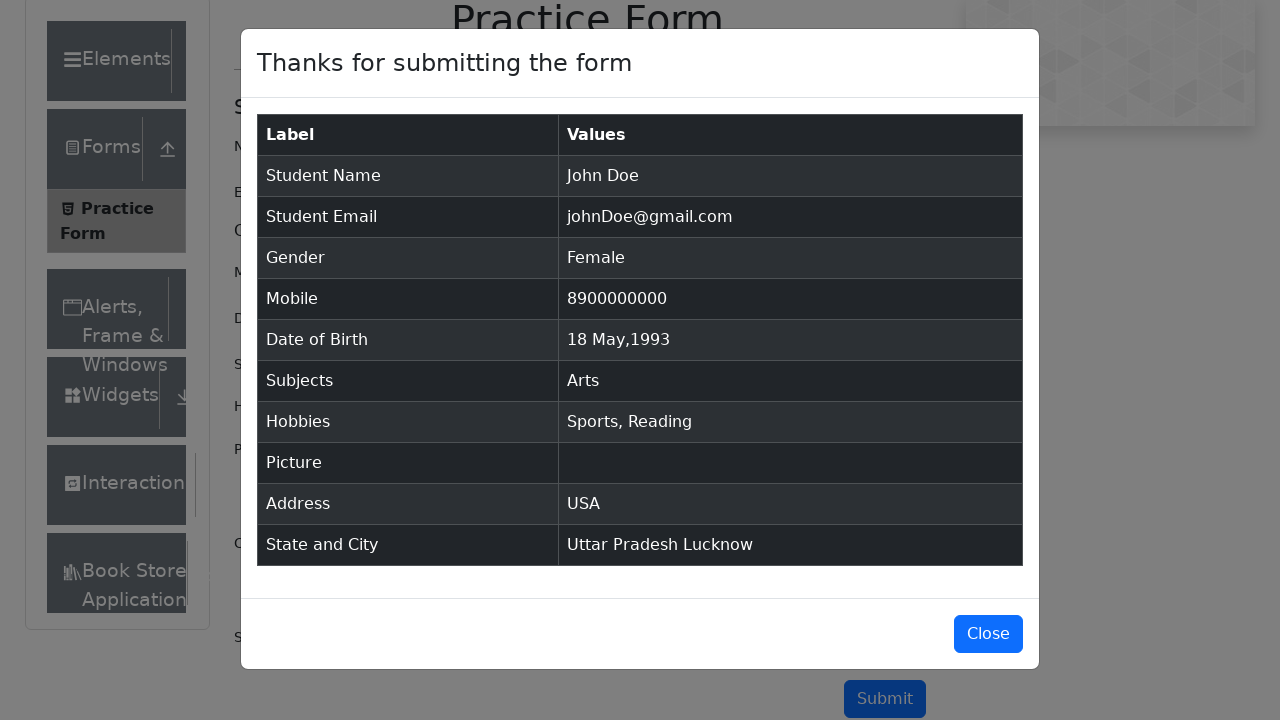

Verified hobbies 'Sports, Reading' in results table
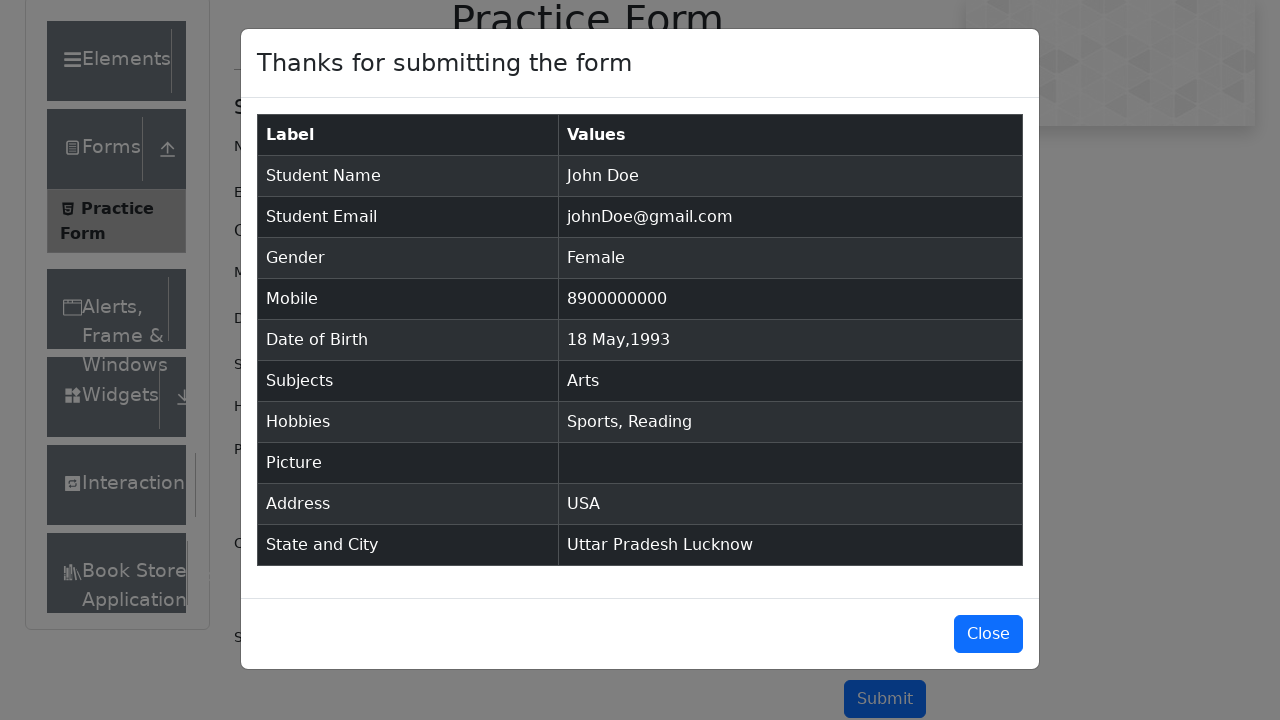

Verified address 'USA' in results table
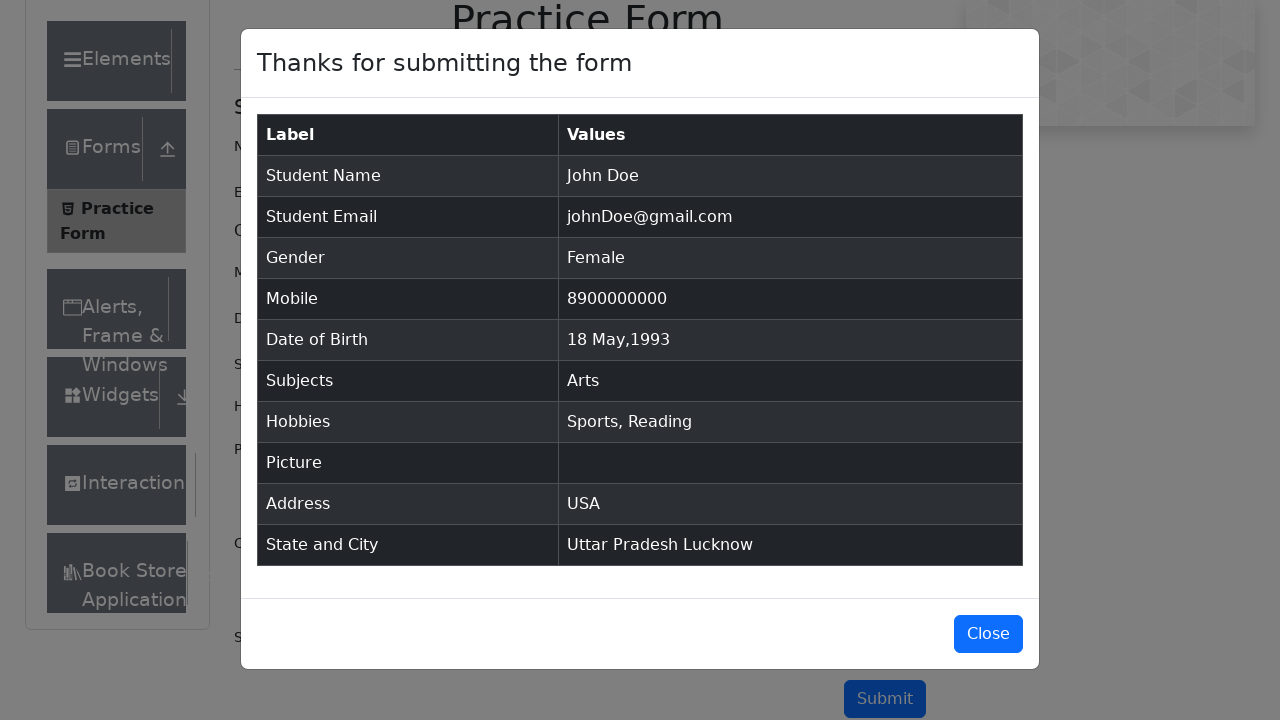

Verified state and city 'Uttar Pradesh Lucknow' in results table
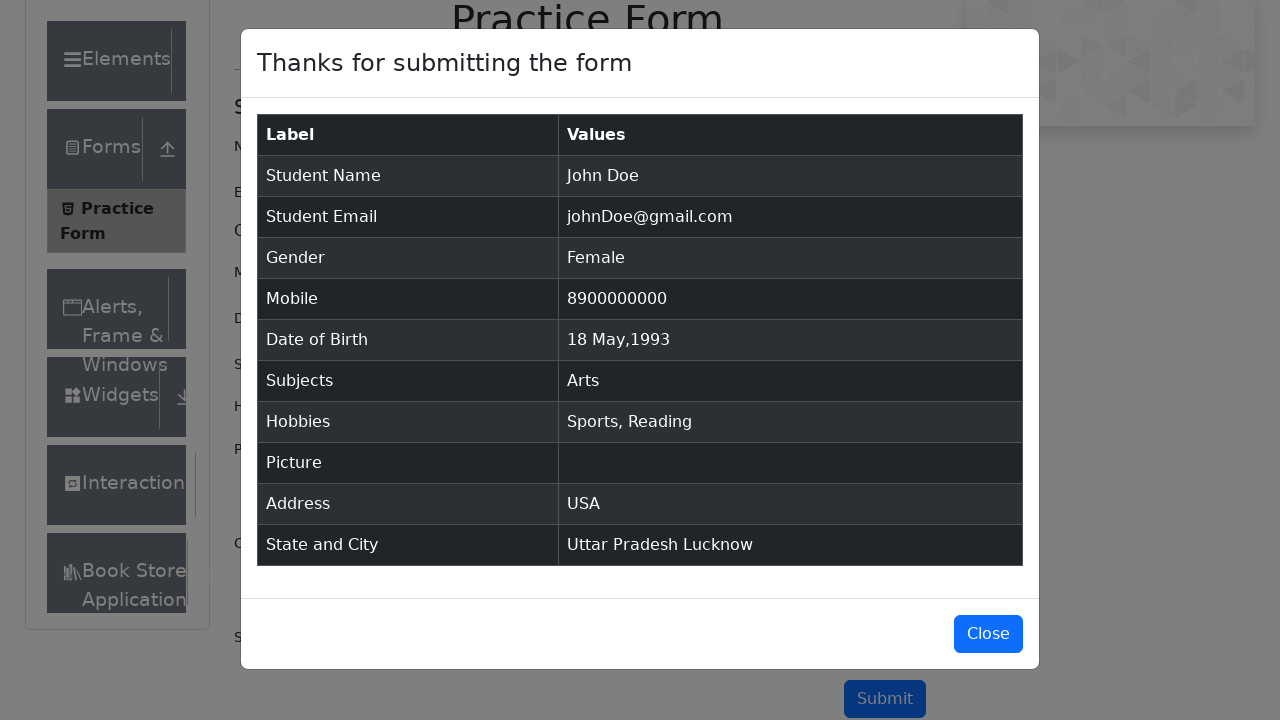

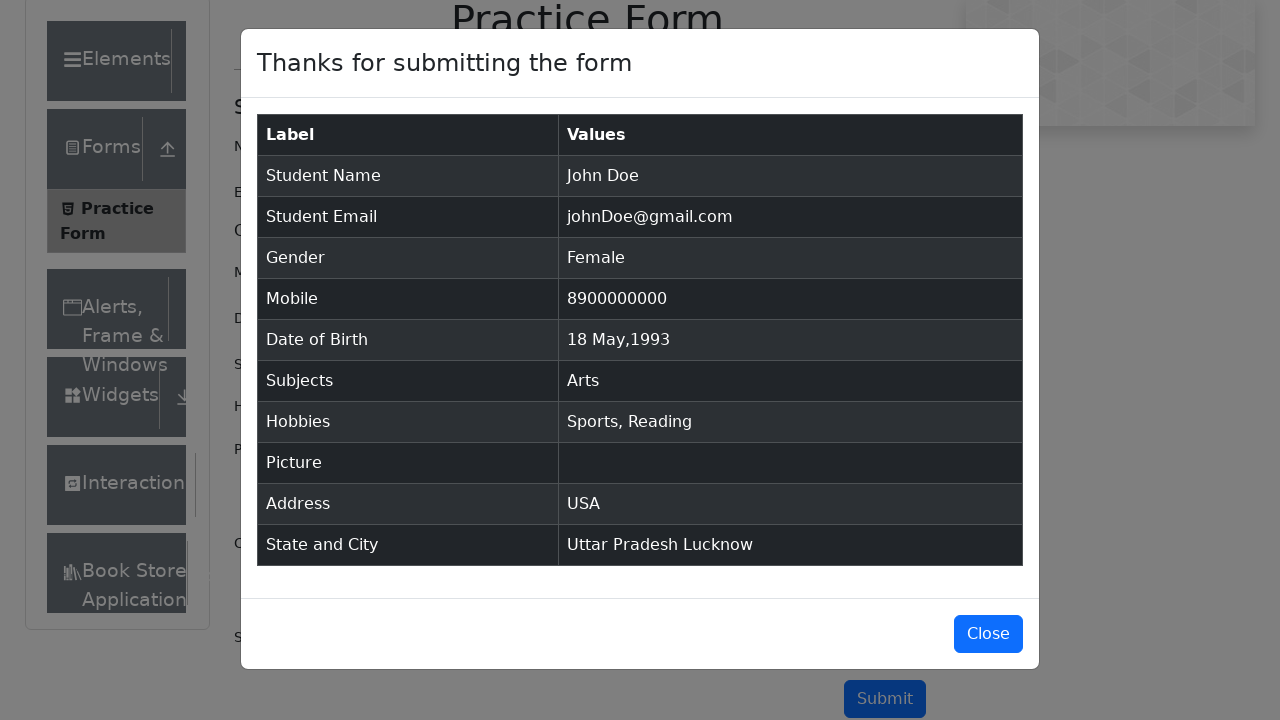